Tests that clicking the "Due" column header sorts the table data in ascending order by verifying each due value is less than or equal to the next value.

Starting URL: http://the-internet.herokuapp.com/tables

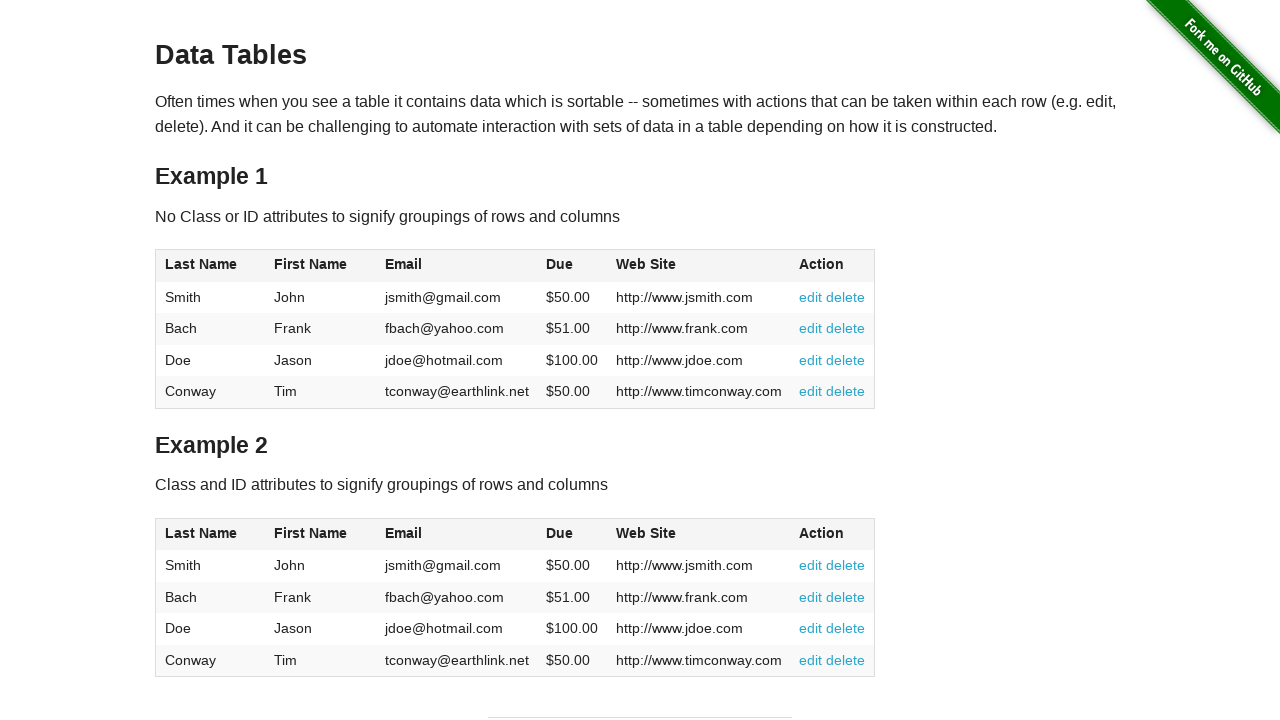

Clicked Due column header to sort table in ascending order at (572, 266) on #table1 thead tr th:nth-of-type(4)
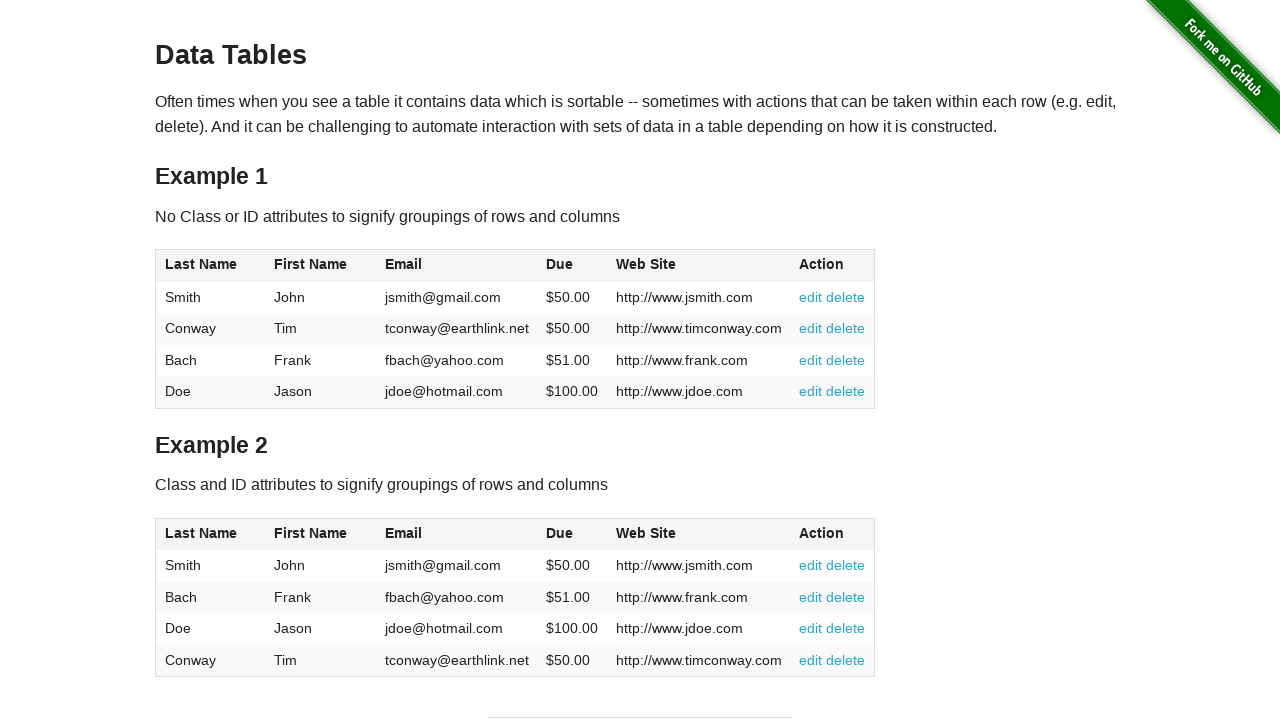

Waited for table body due column cells to be present
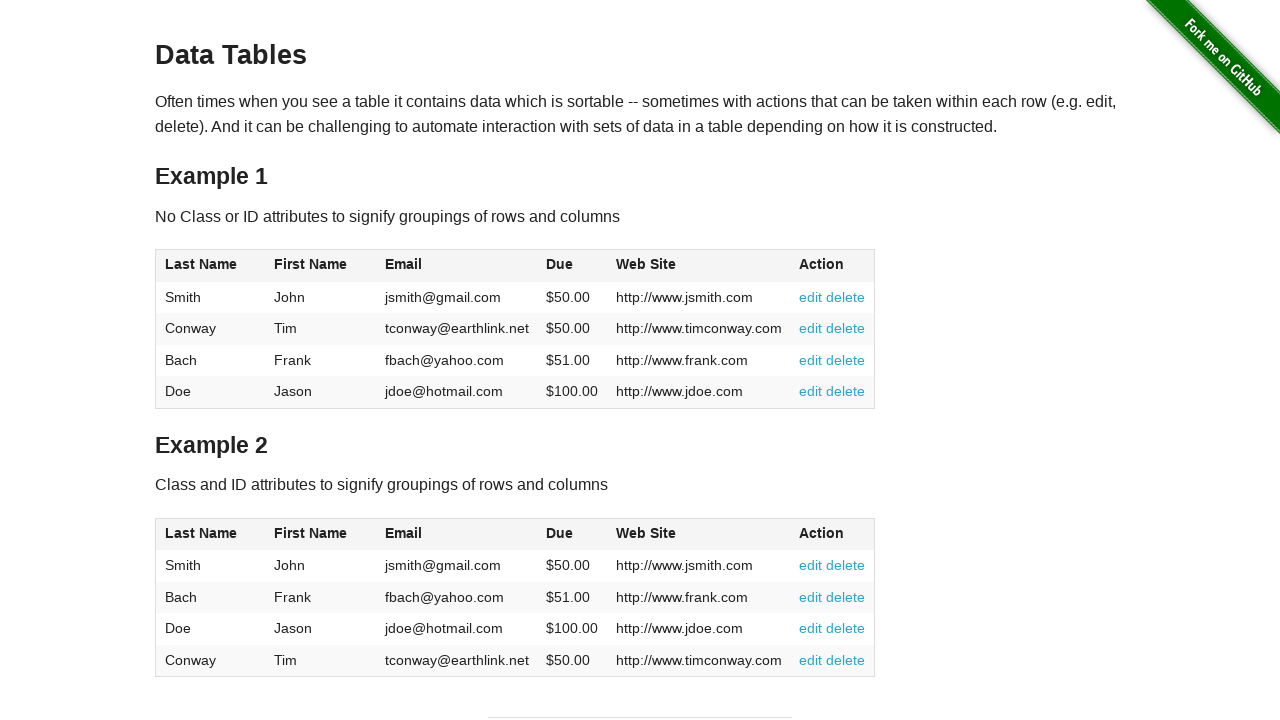

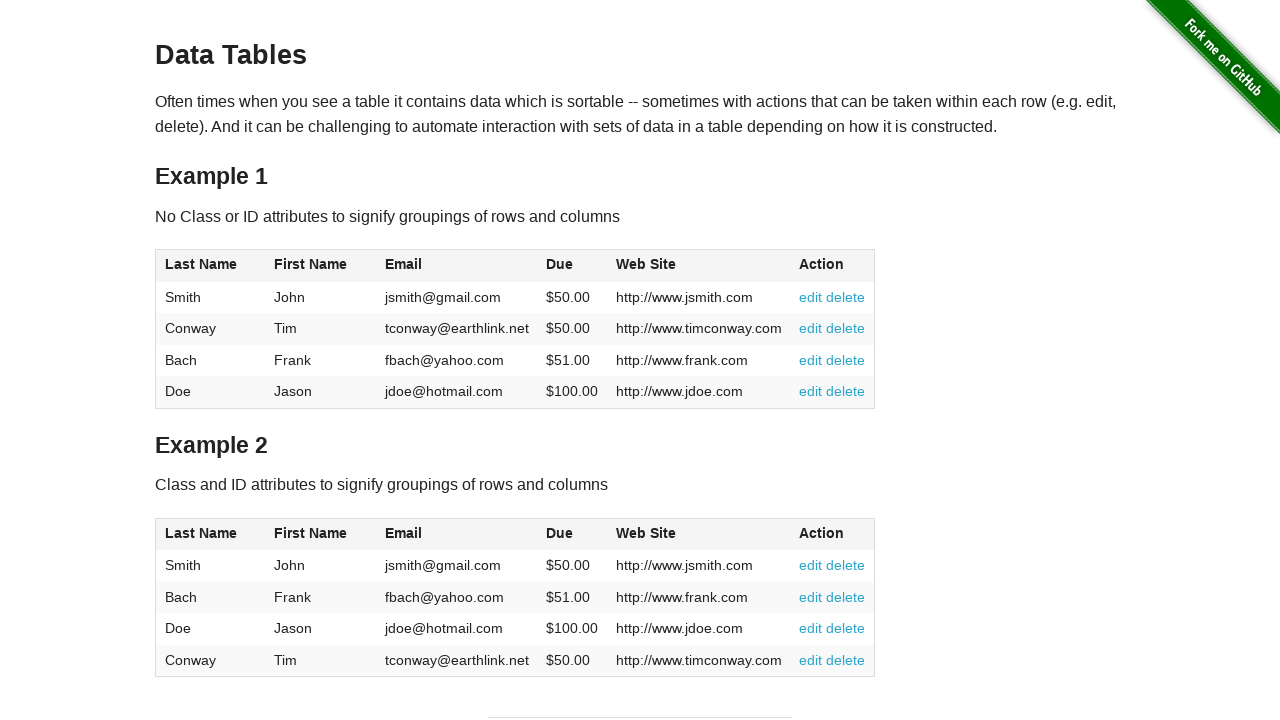